Tests window handling functionality by opening a new window, filling form fields in both windows, and switching between them

Starting URL: https://www.hyrtutorials.com/p/window-handles-practice.html

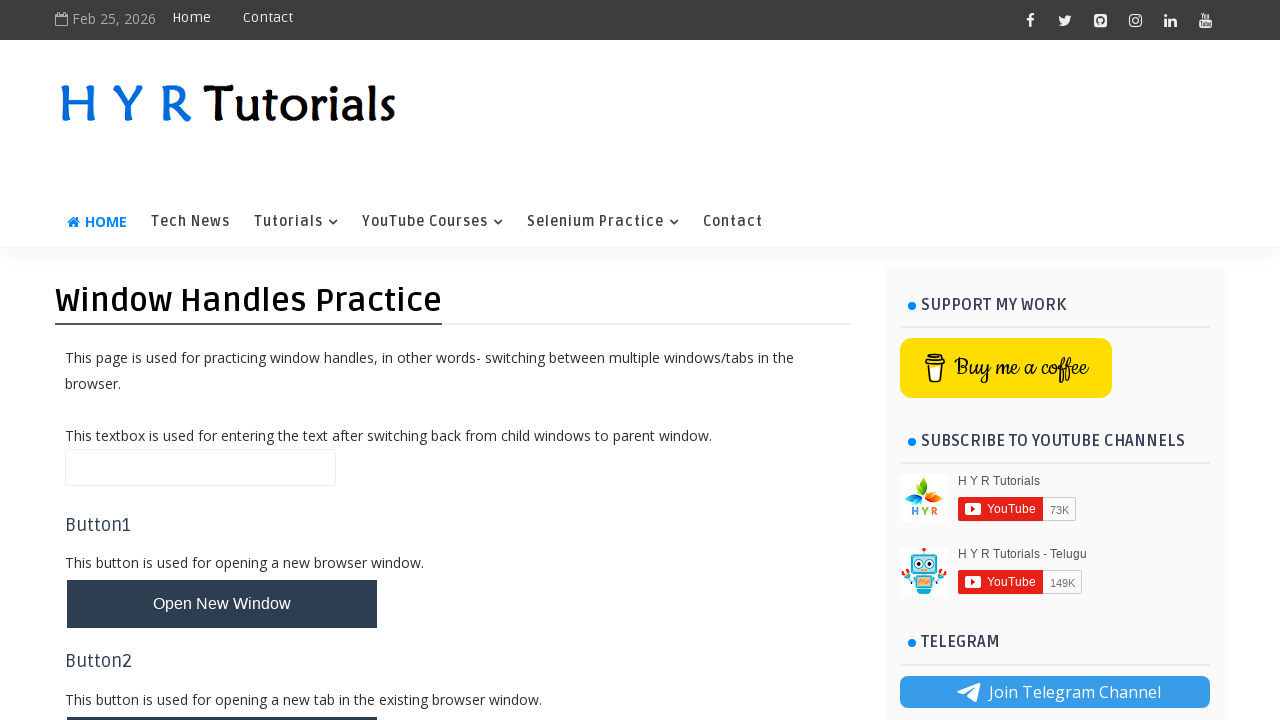

Clicked button to open new window at (222, 604) on #newWindowBtn
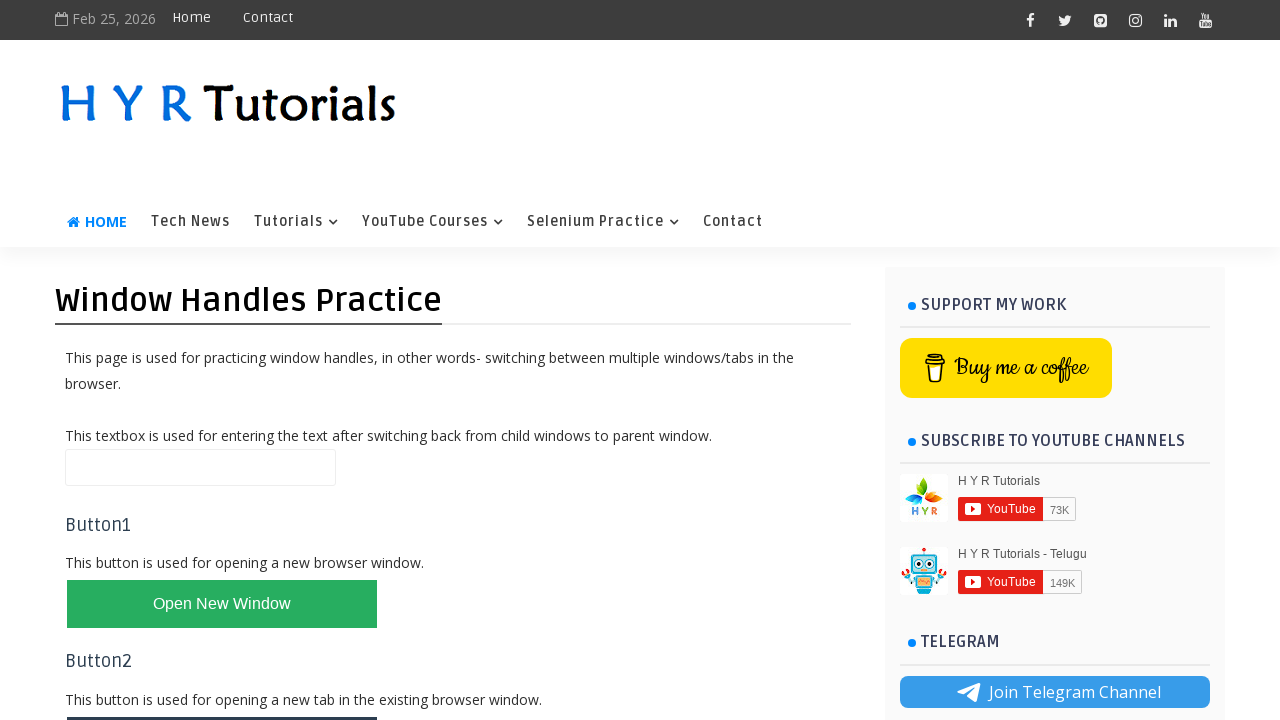

New window opened and captured
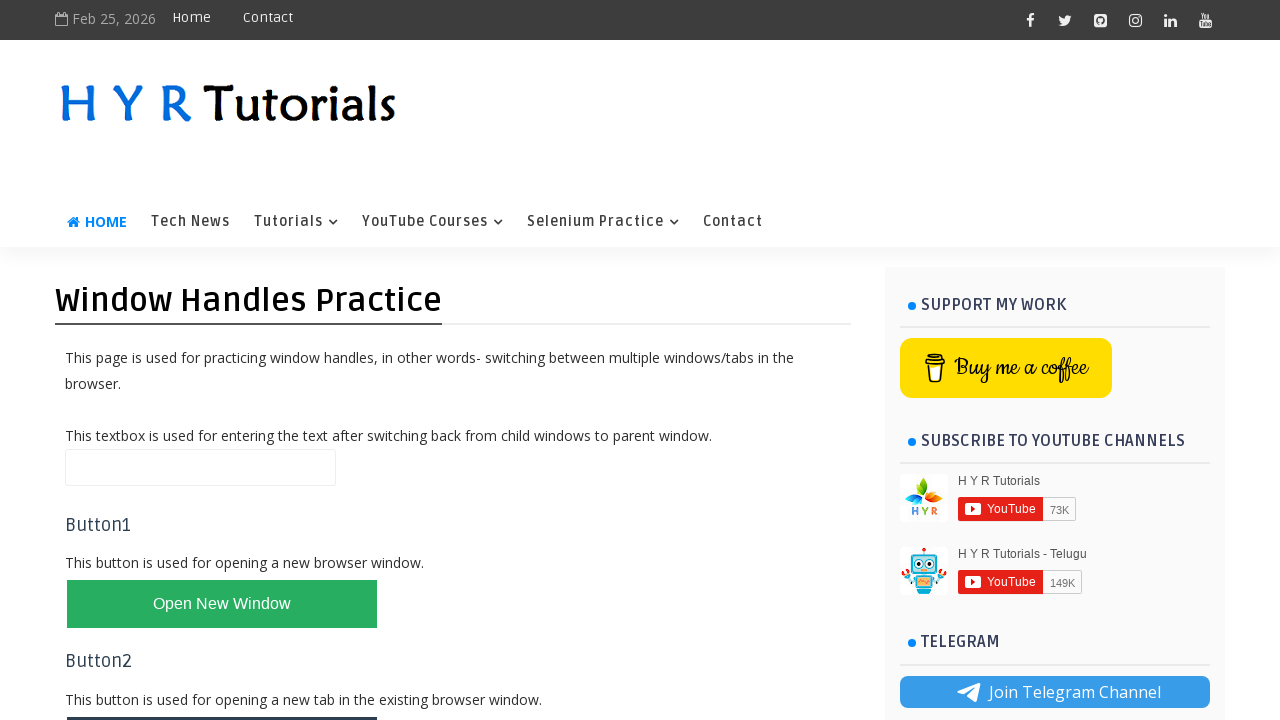

New window page loaded
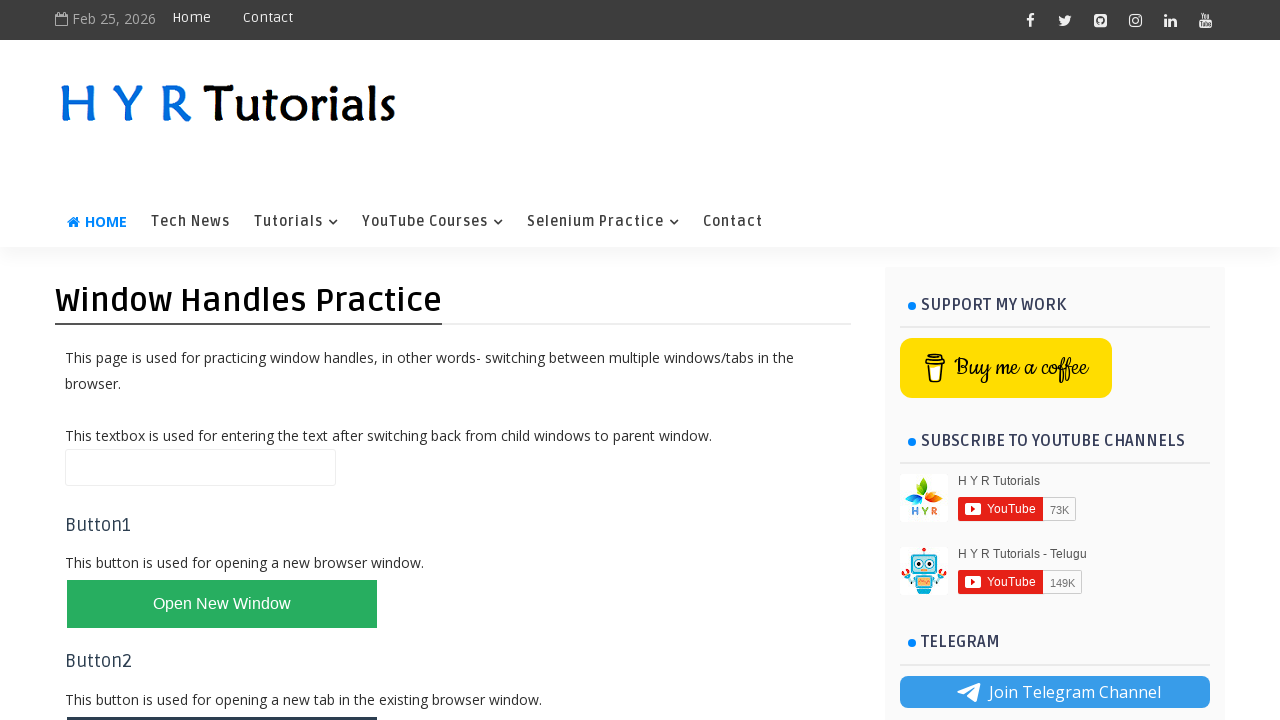

Filled first name field with 'subhadra' in new window on #firstName
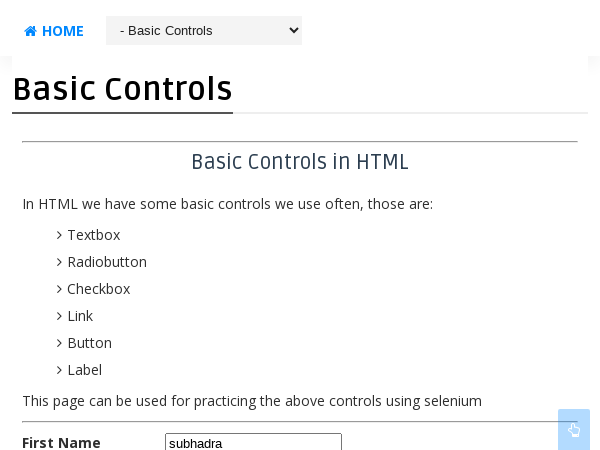

Closed new window
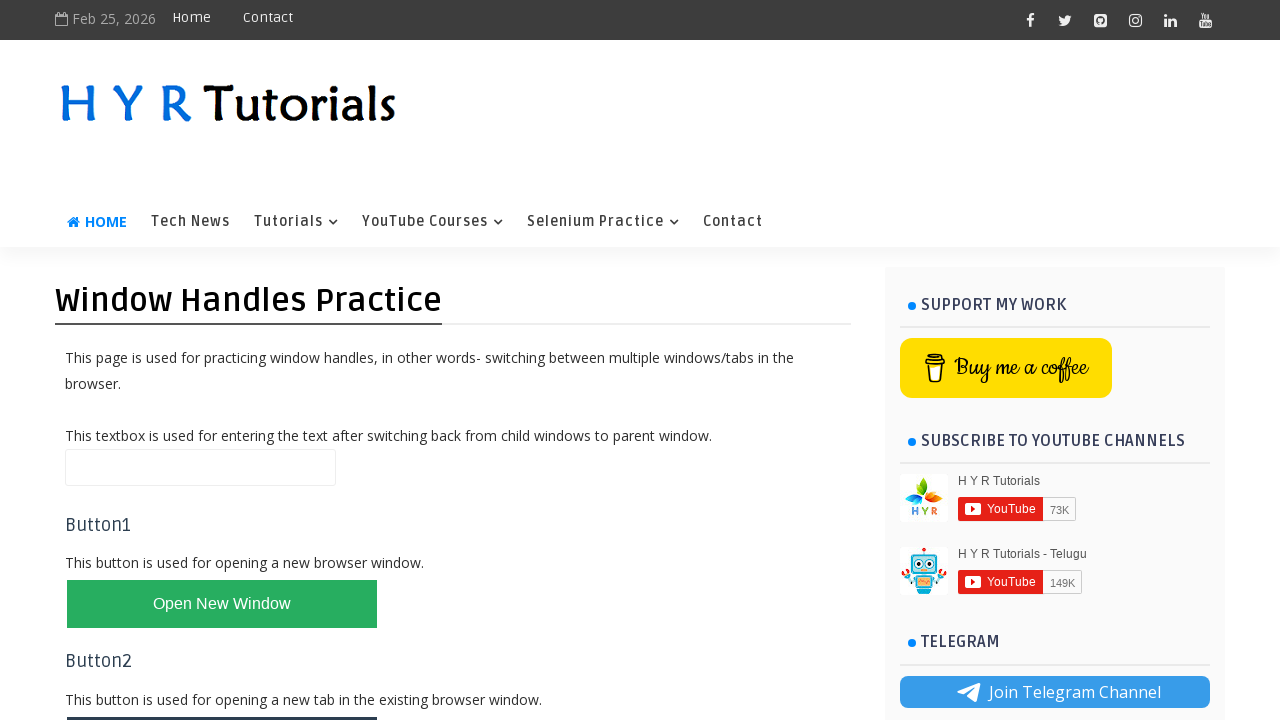

Filled name field with 'hhfdhfhfg' in original window on #name
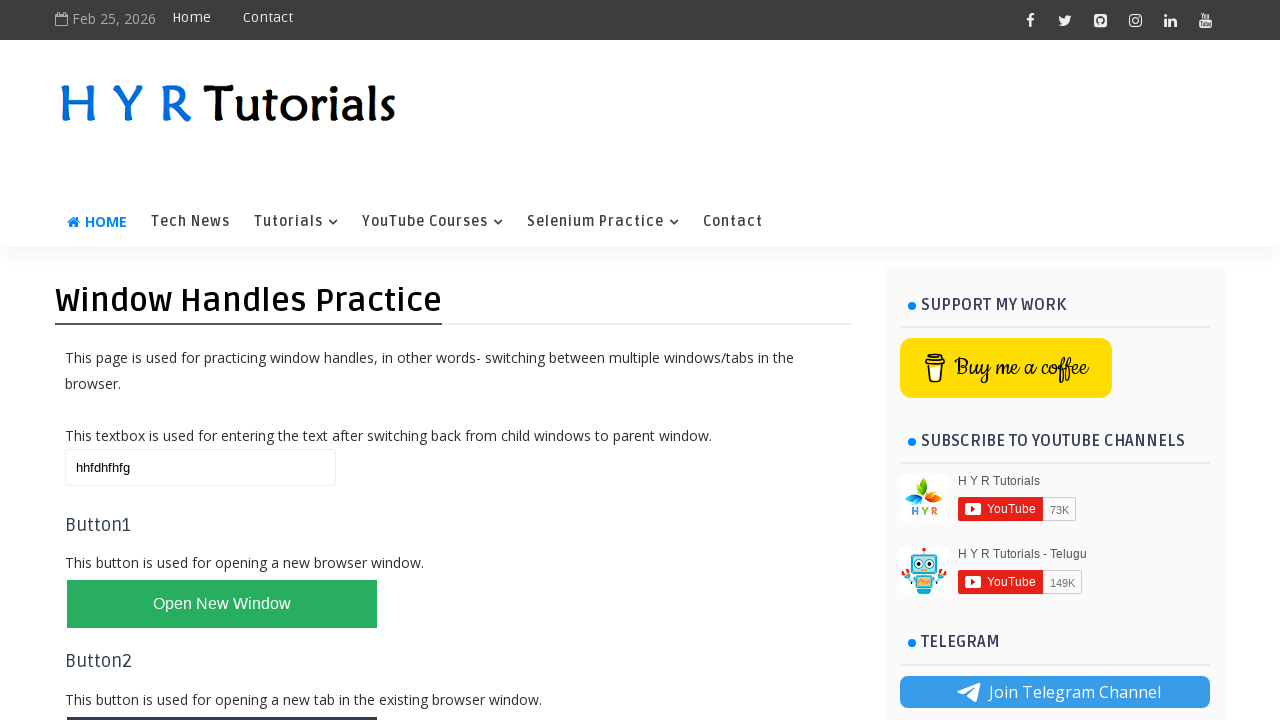

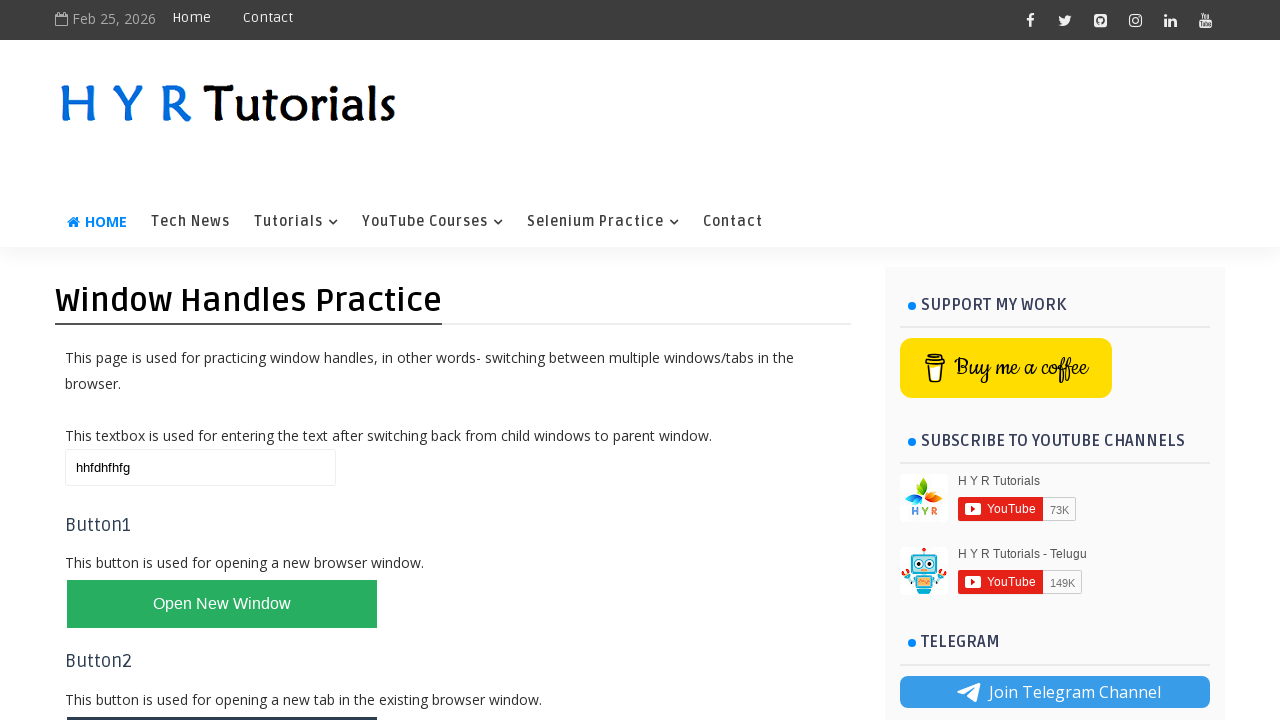